Selects Option 1 from the dropdown and validates it is selected

Starting URL: http://the-internet.herokuapp.com/dropdown

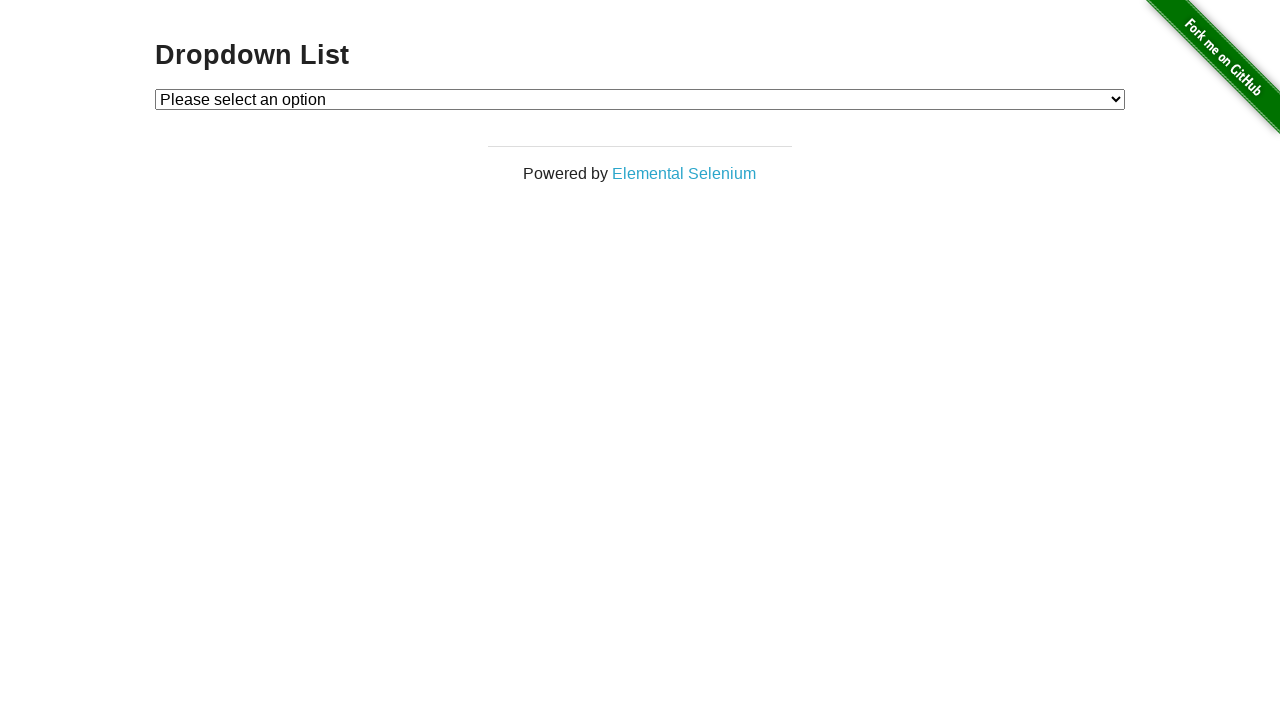

Selected Option 1 from dropdown using index on select#dropdown
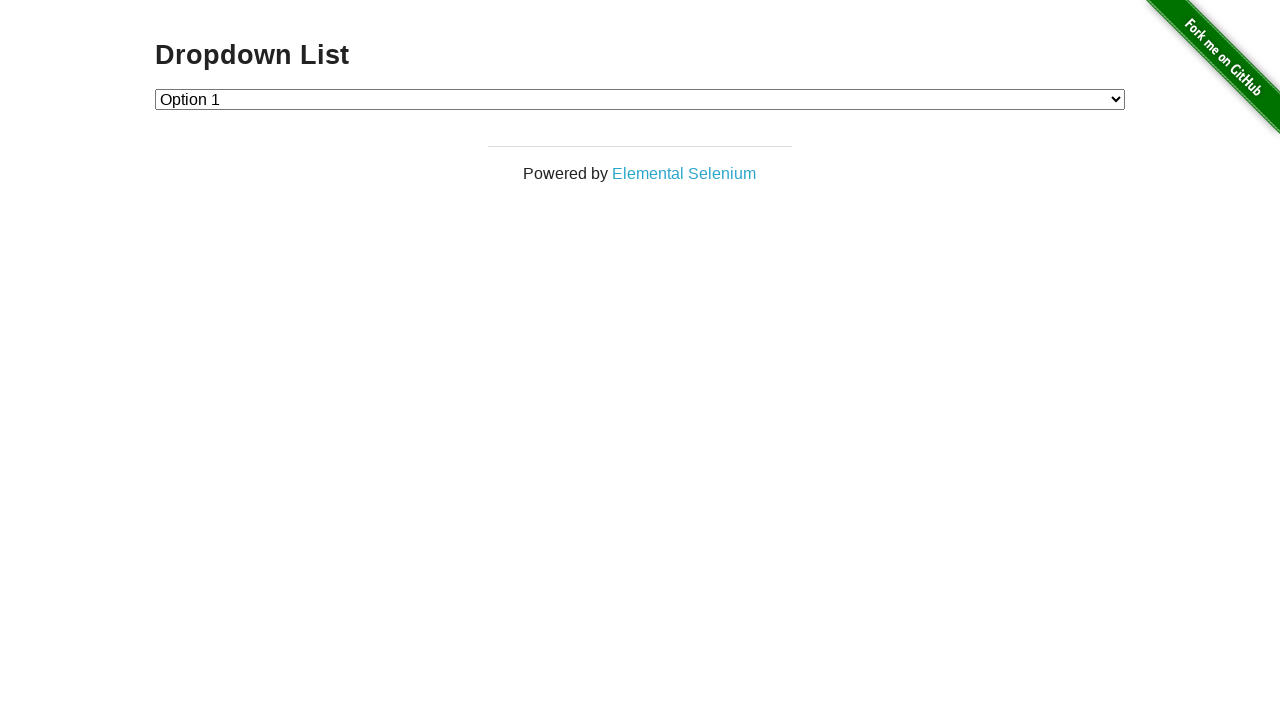

Located dropdown element
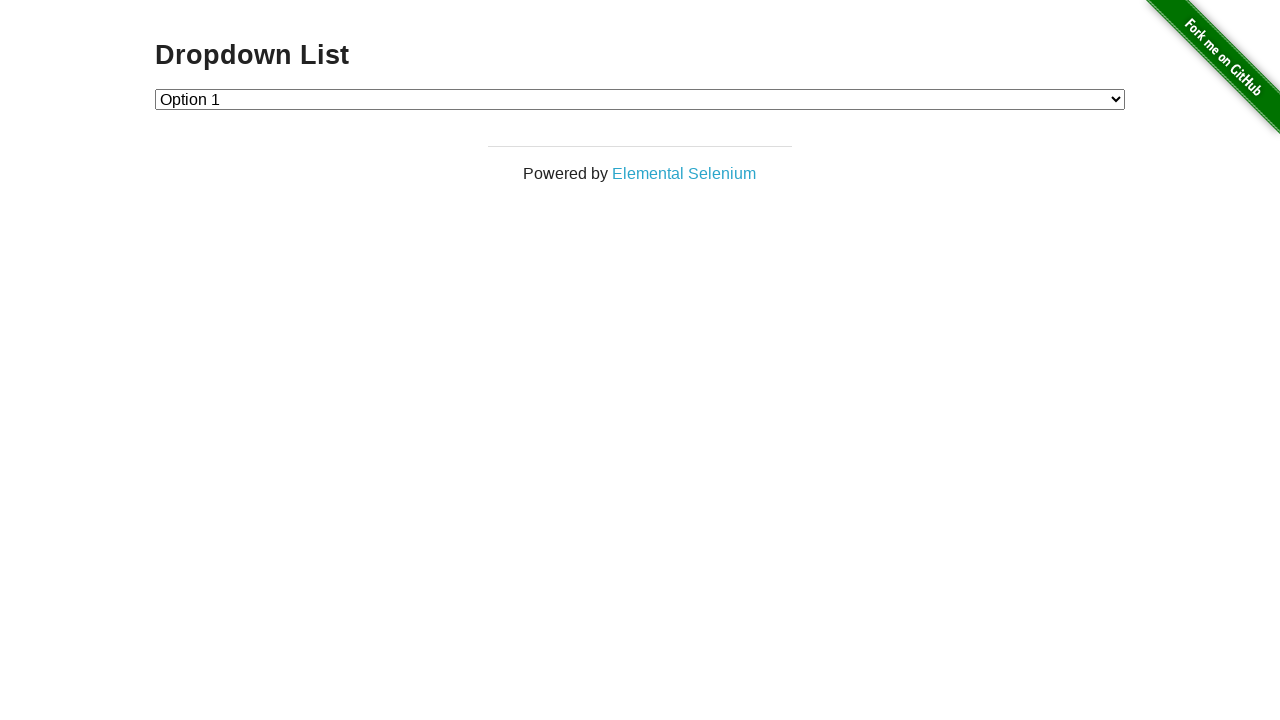

Located selected option element
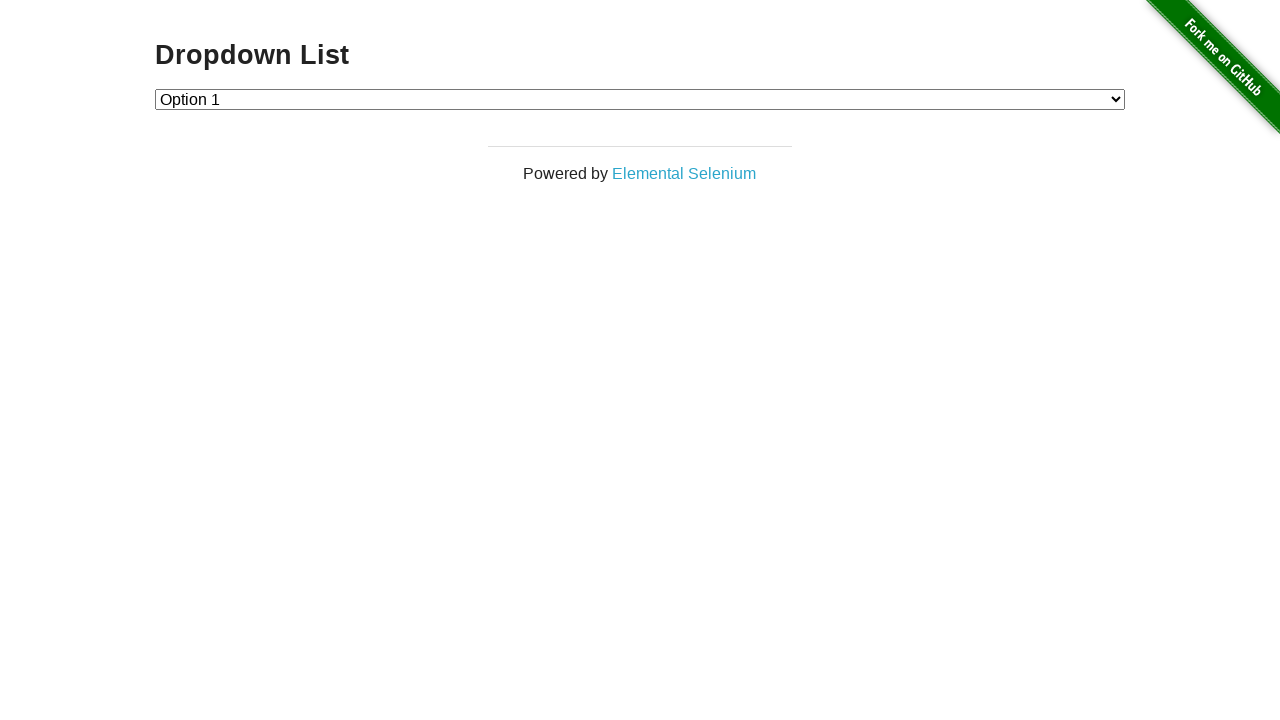

Verified that Option 1 is selected in dropdown
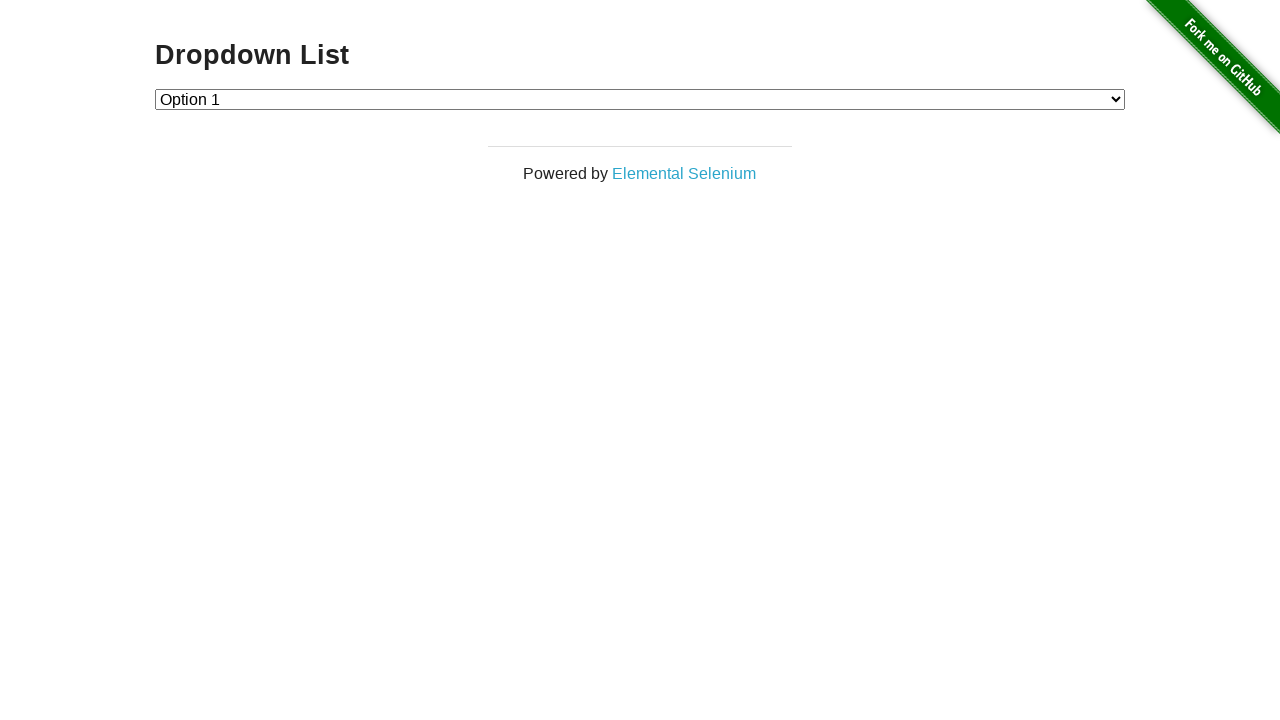

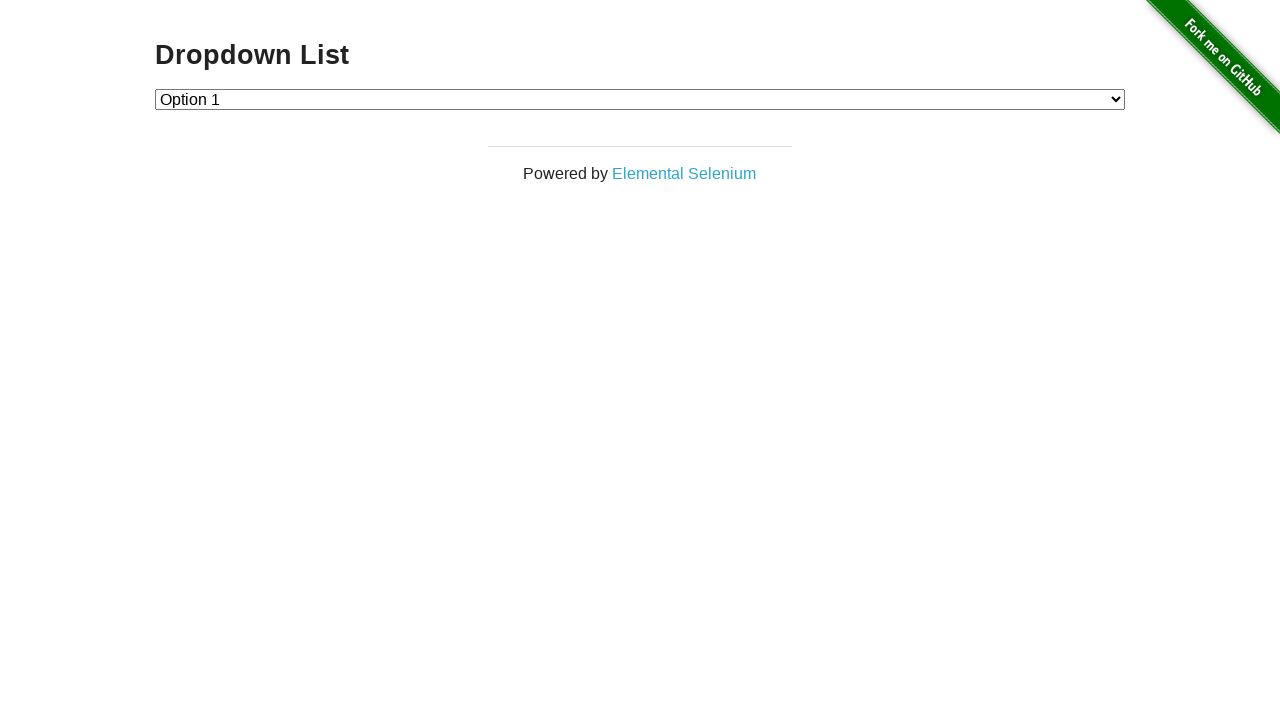